Tests login and password reset flow by entering credentials, attempting login with incorrect password, then navigating to password reset and filling in reset form fields

Starting URL: https://rahulshettyacademy.com/locatorspractice/

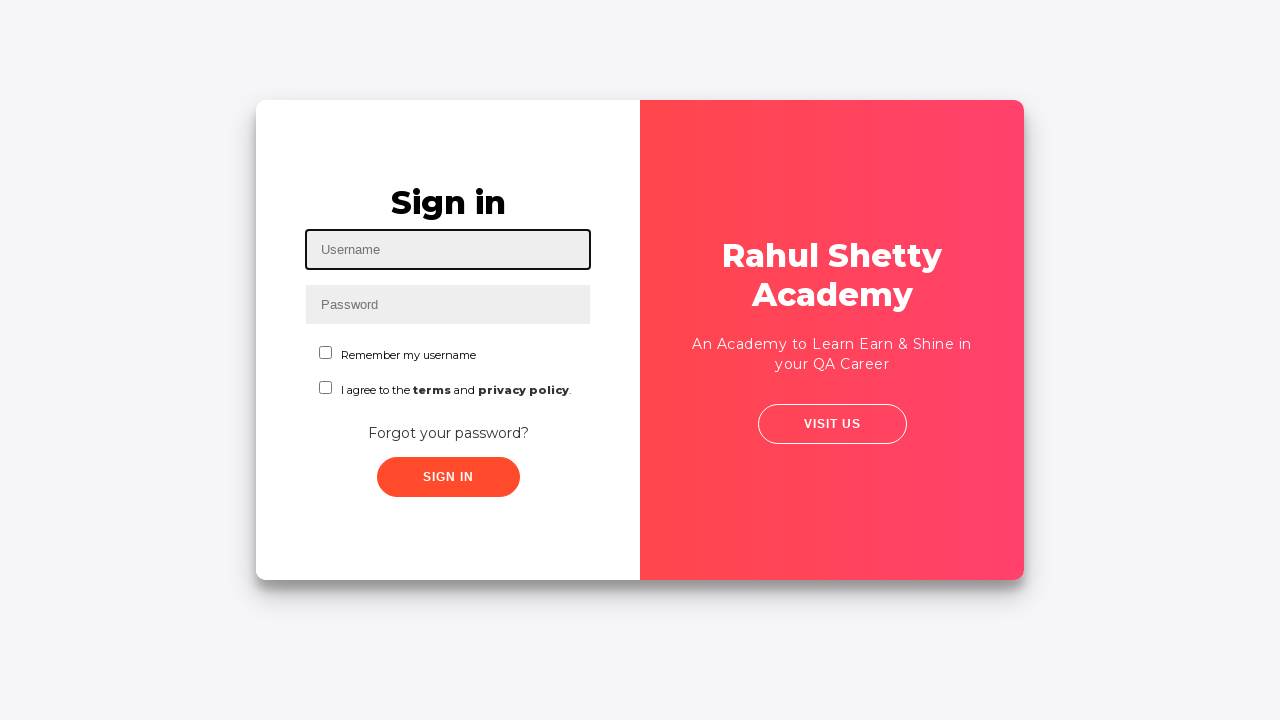

Filled username field with 'Saikrishna' on #inputUsername
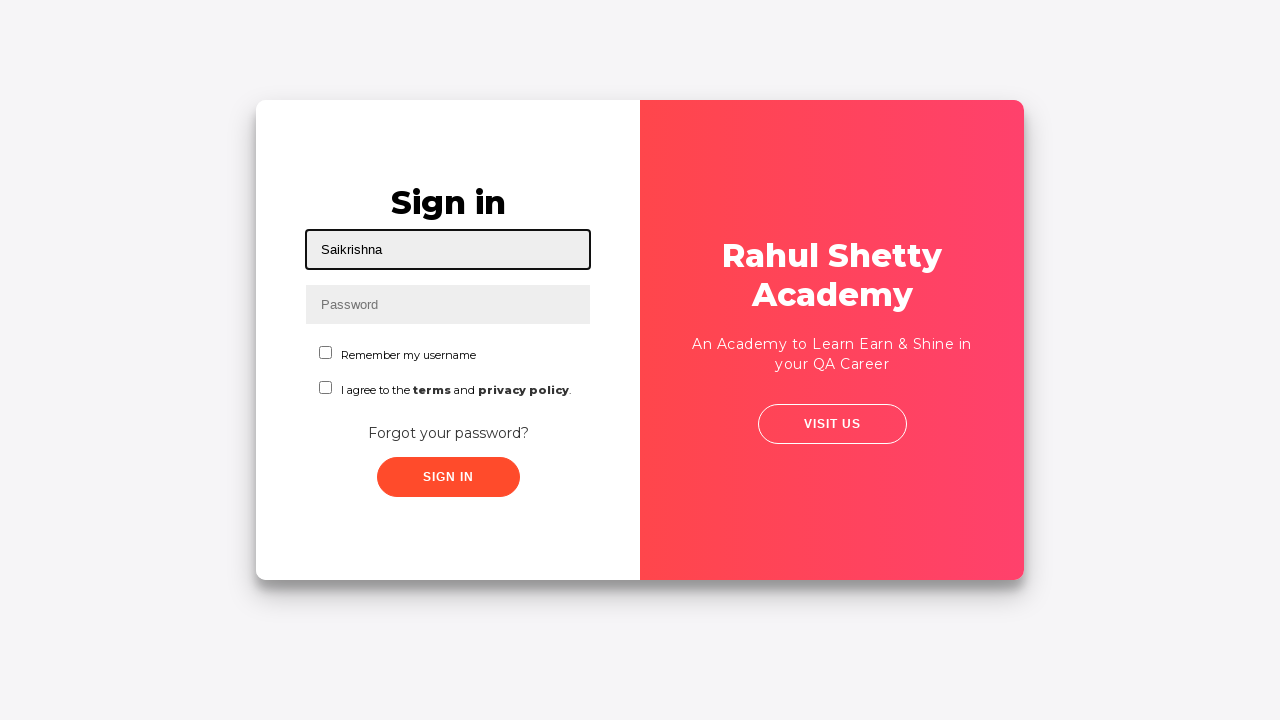

Filled password field with incorrect password 'rahulshetty' on input[name='inputPassword']
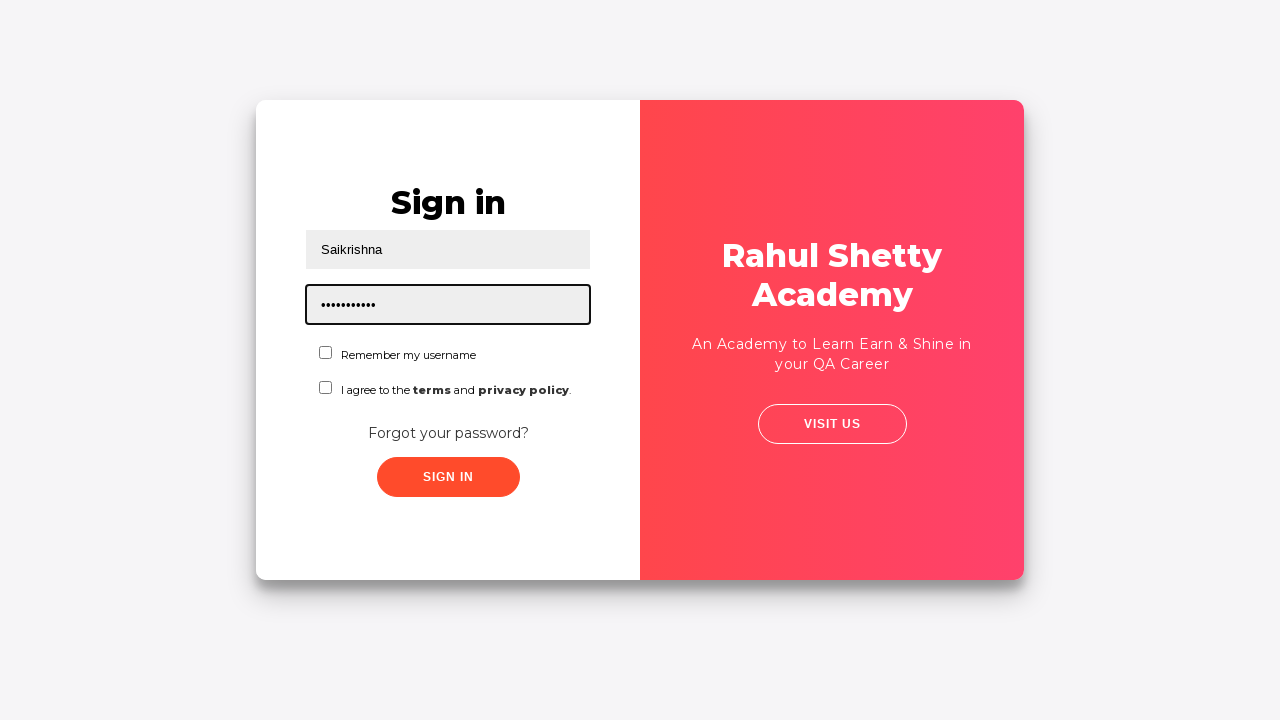

Clicked submit button to attempt login at (448, 477) on .submit
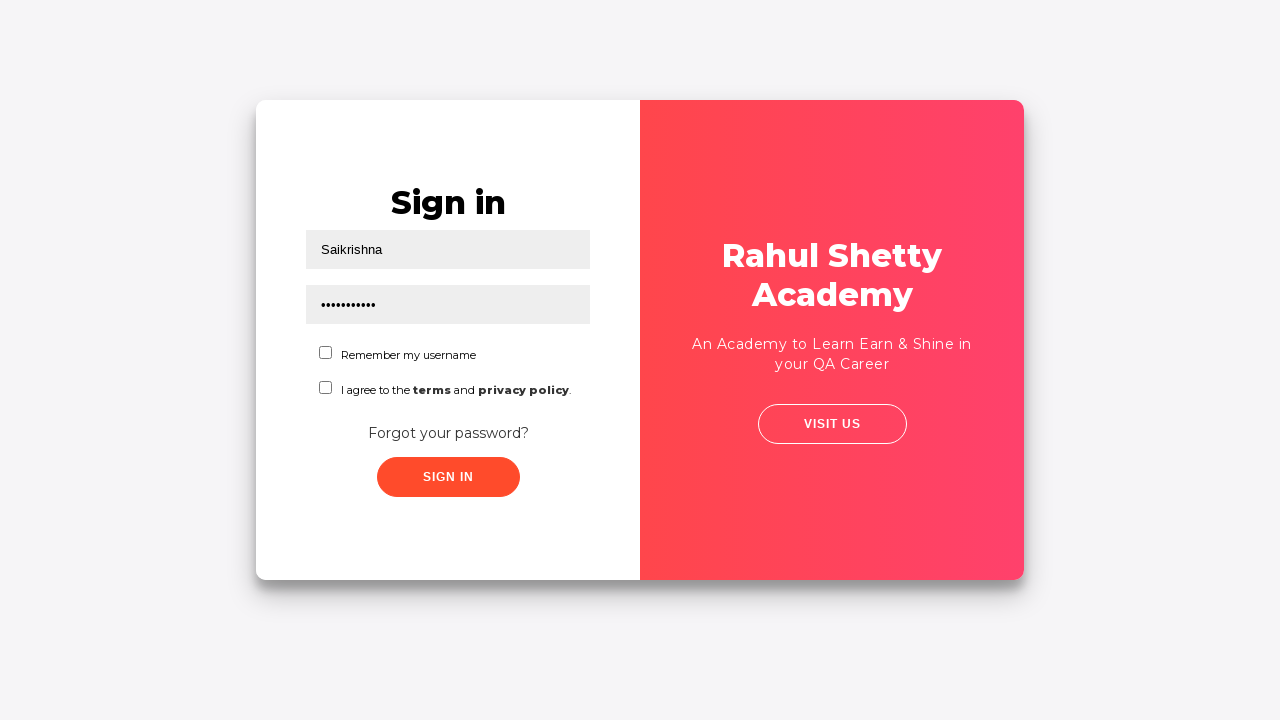

Error message appeared confirming incorrect login
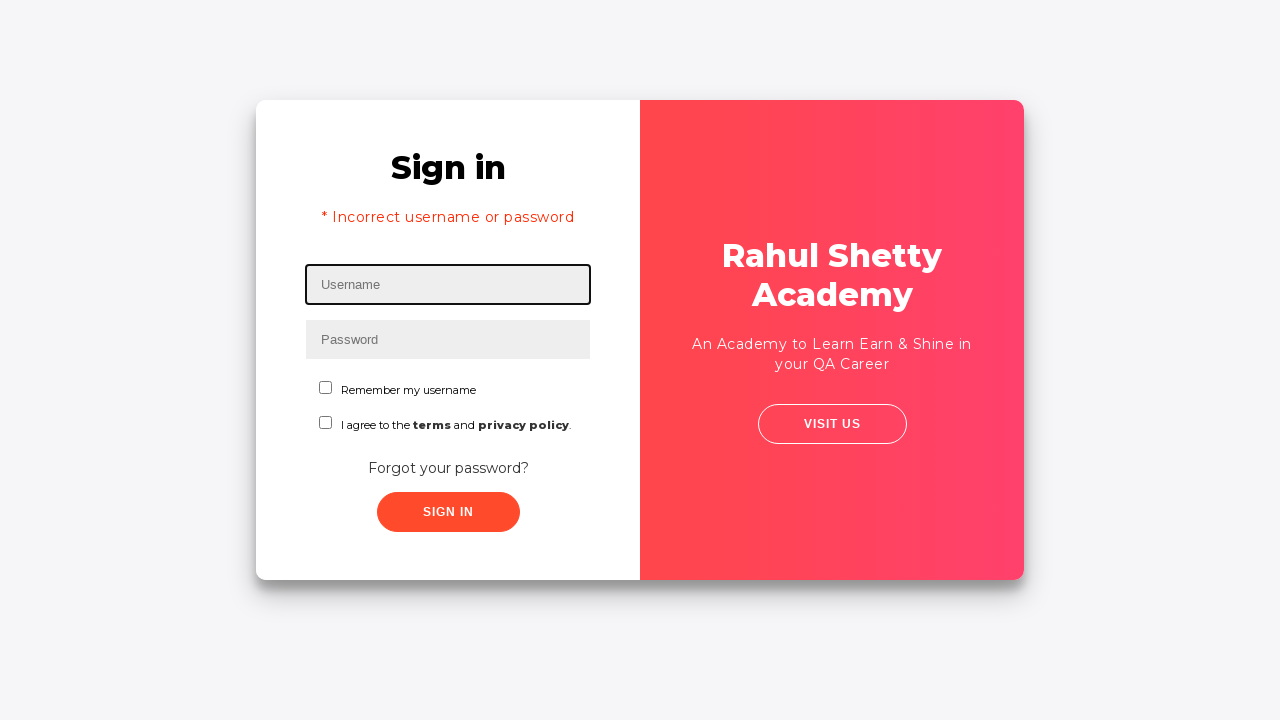

Clicked 'Forgot your password?' link at (448, 468) on text=Forgot your password?
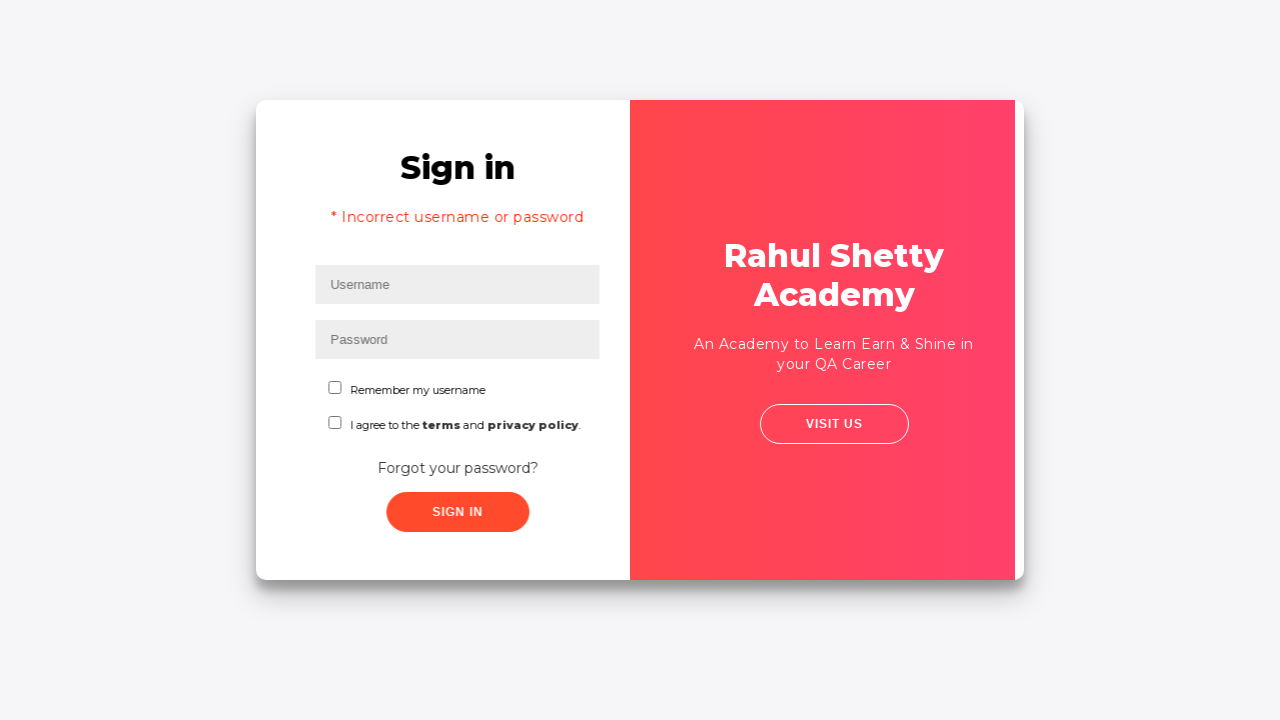

Waited for password reset form to slide in
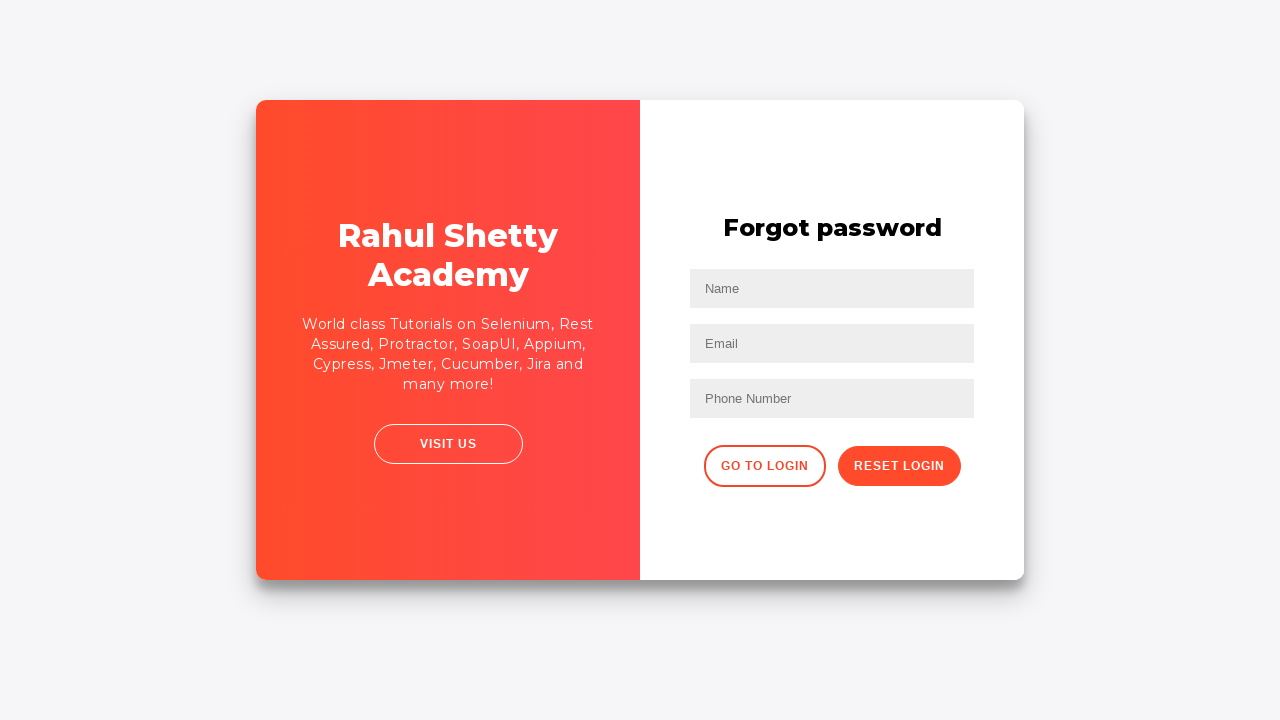

Filled Name field in reset form with 'Sai Krishna' on input[placeholder='Name']
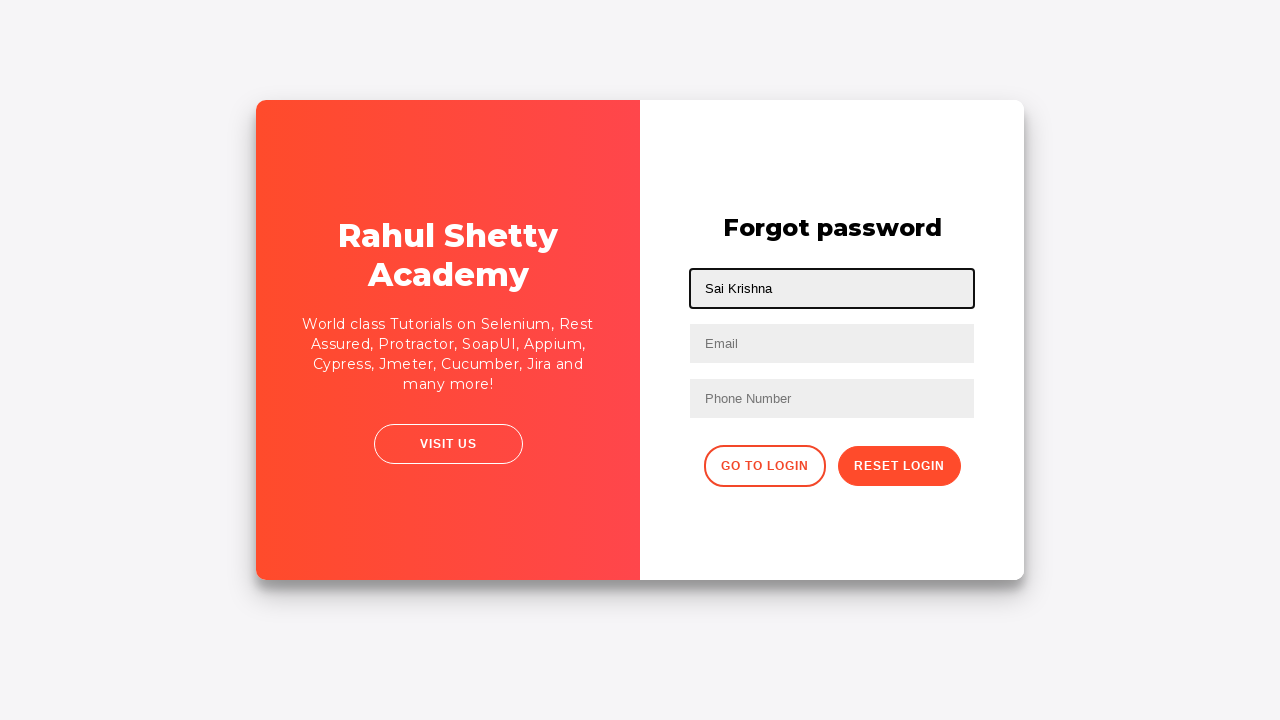

Filled Email field with 'Sai@gmail.com' on input[placeholder='Email']
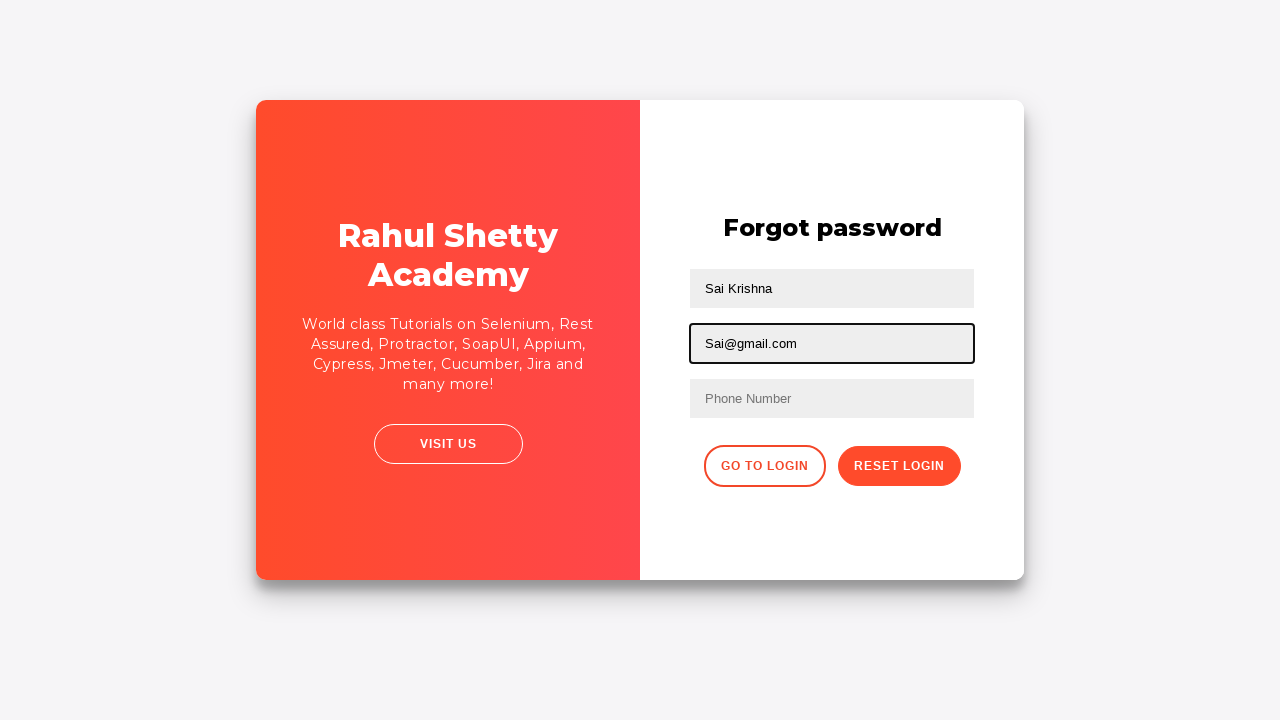

Filled Phone number field with '4567' on //form/input[3]
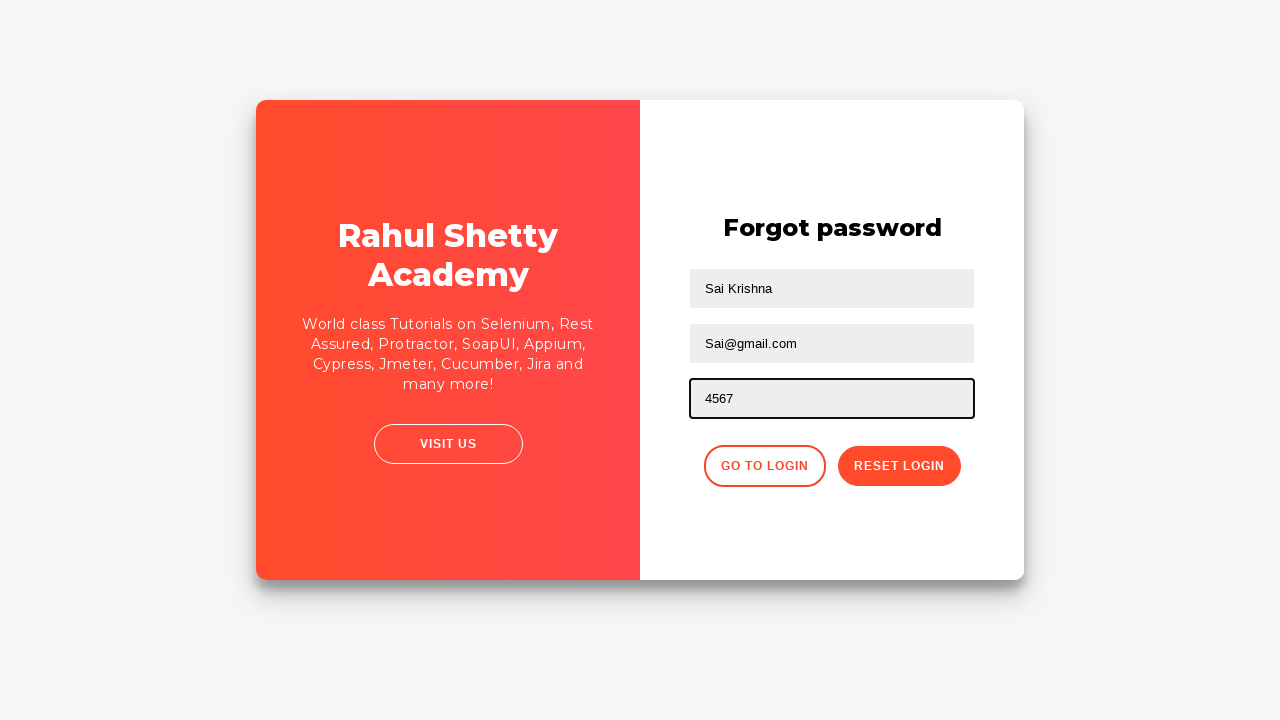

Clicked Reset Login button to submit password reset form at (899, 466) on button.reset-pwd-btn
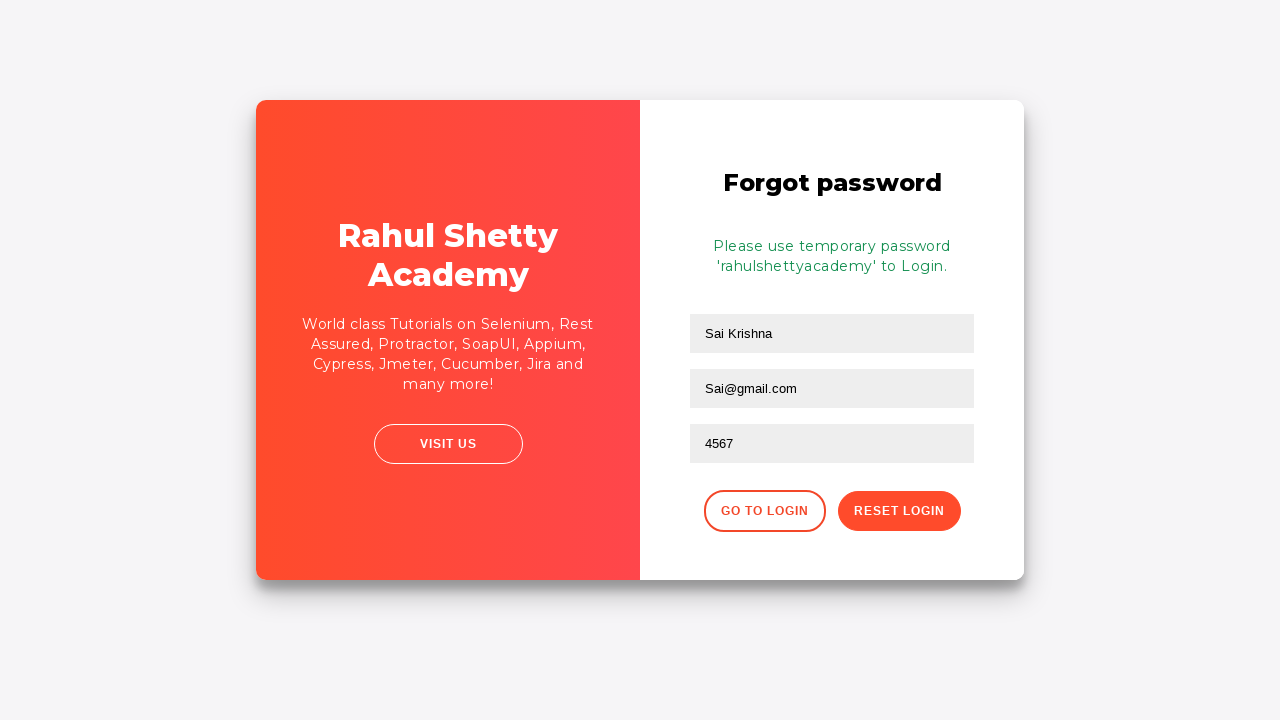

Success message appeared confirming password reset
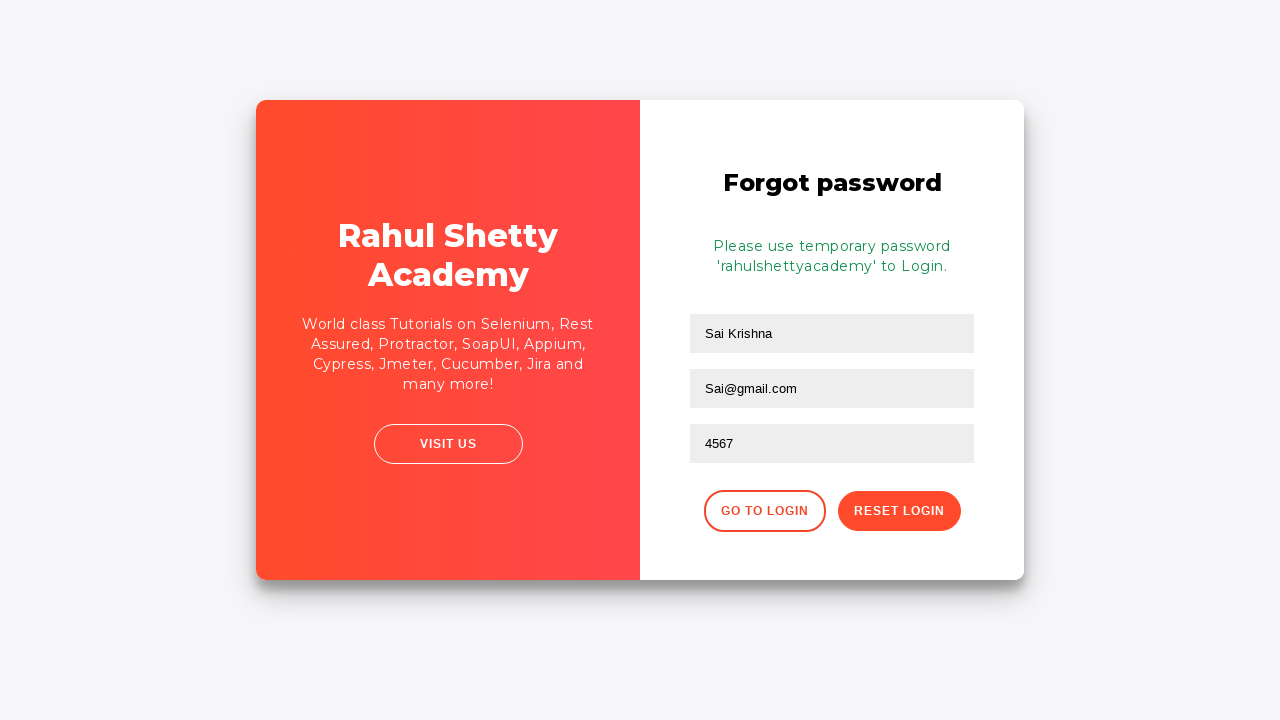

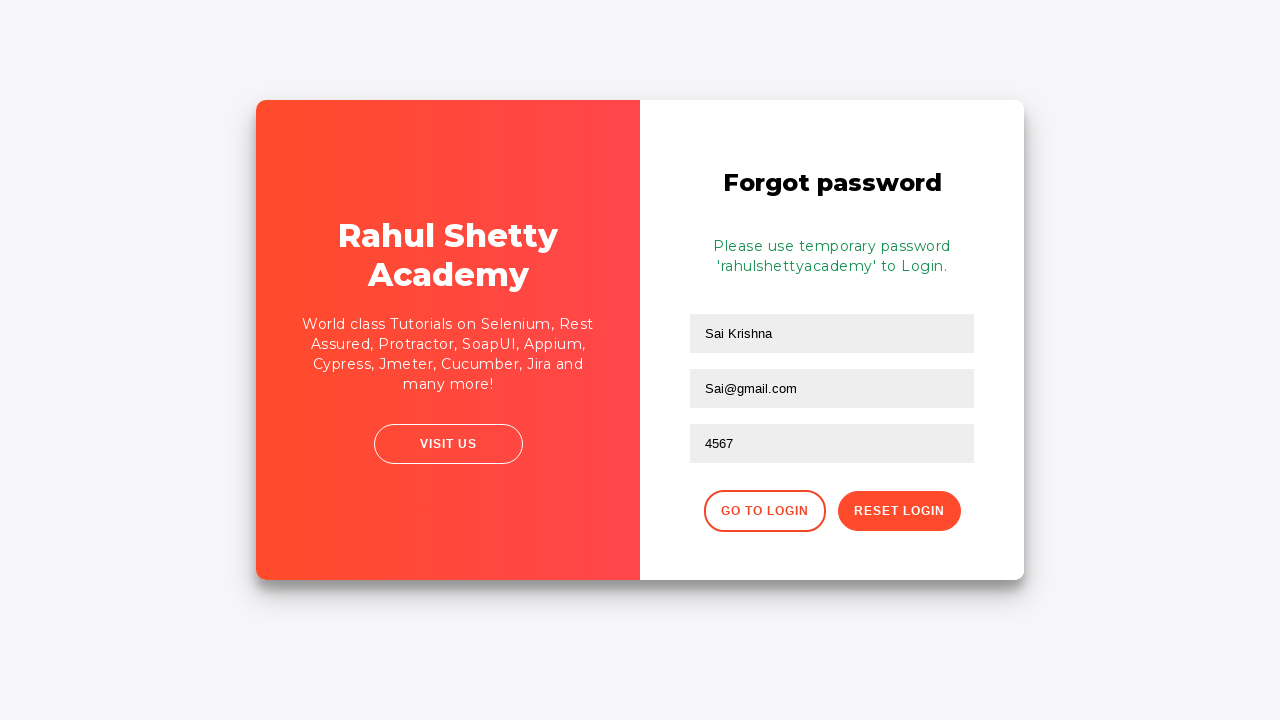